Opens Target.com homepage and clicks on the cart icon to navigate to the cart page

Starting URL: https://www.target.com/

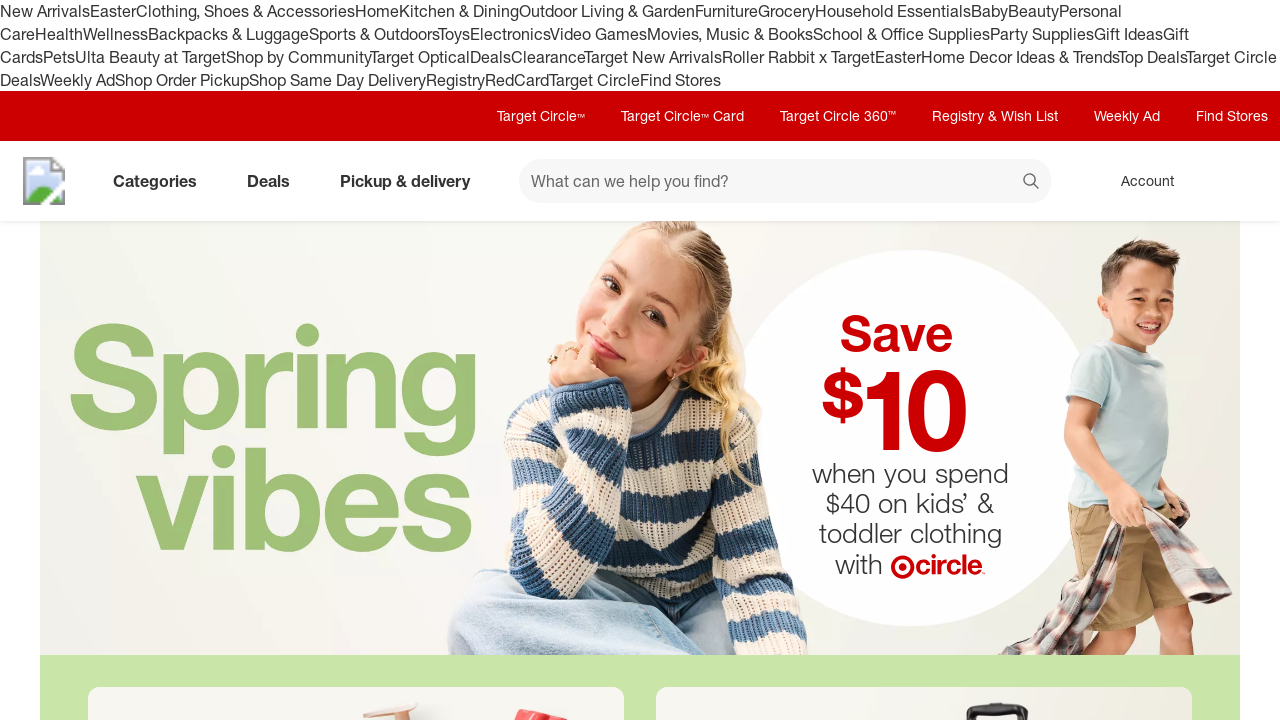

Clicked on cart icon to navigate to cart page at (1238, 181) on [data-test='@web/CartLink']
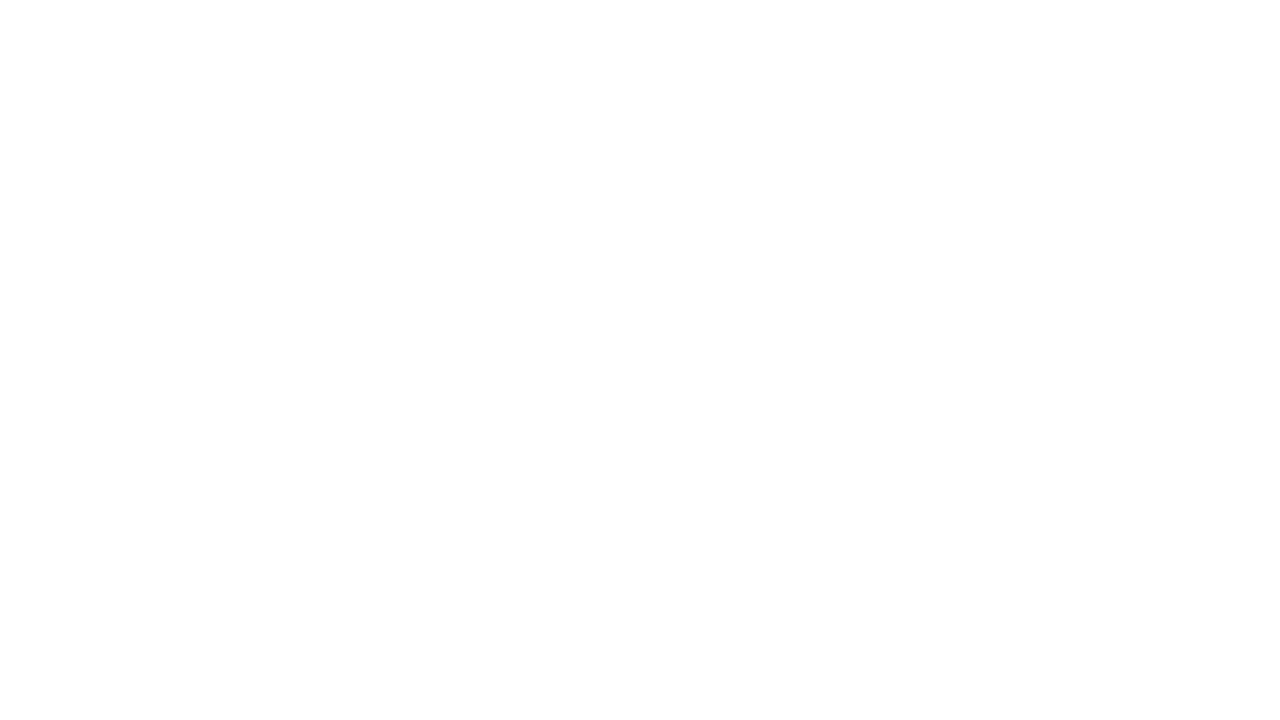

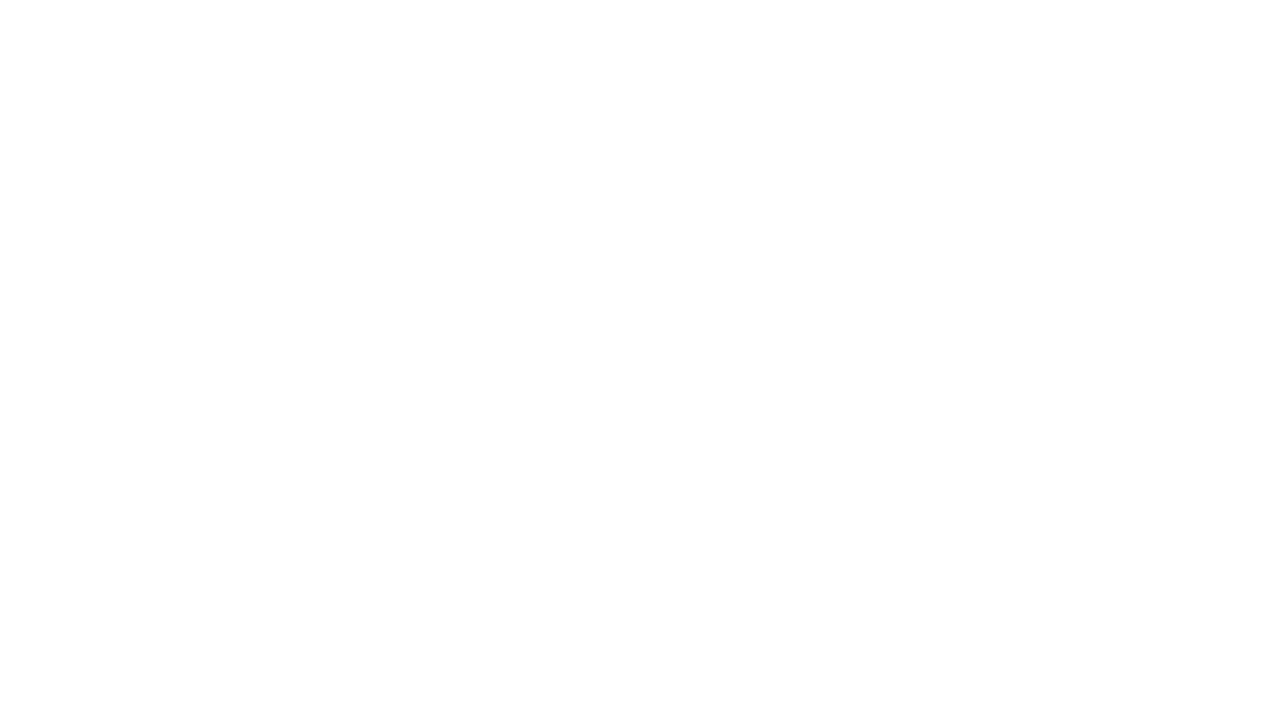